Tests drag and drop functionality on the jQuery UI droppable demo page by switching to an iframe and dragging an element to a drop target

Starting URL: https://jqueryui.com/droppable/

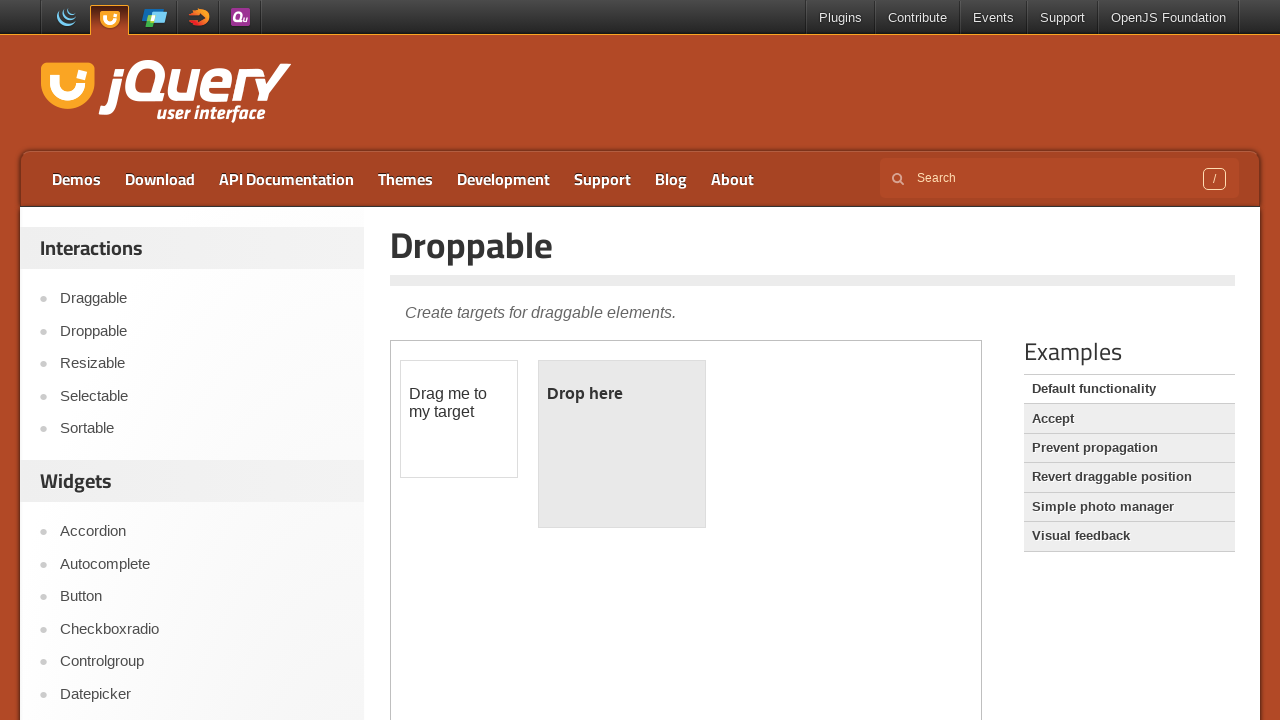

Located the demo iframe on the jQuery UI droppable page
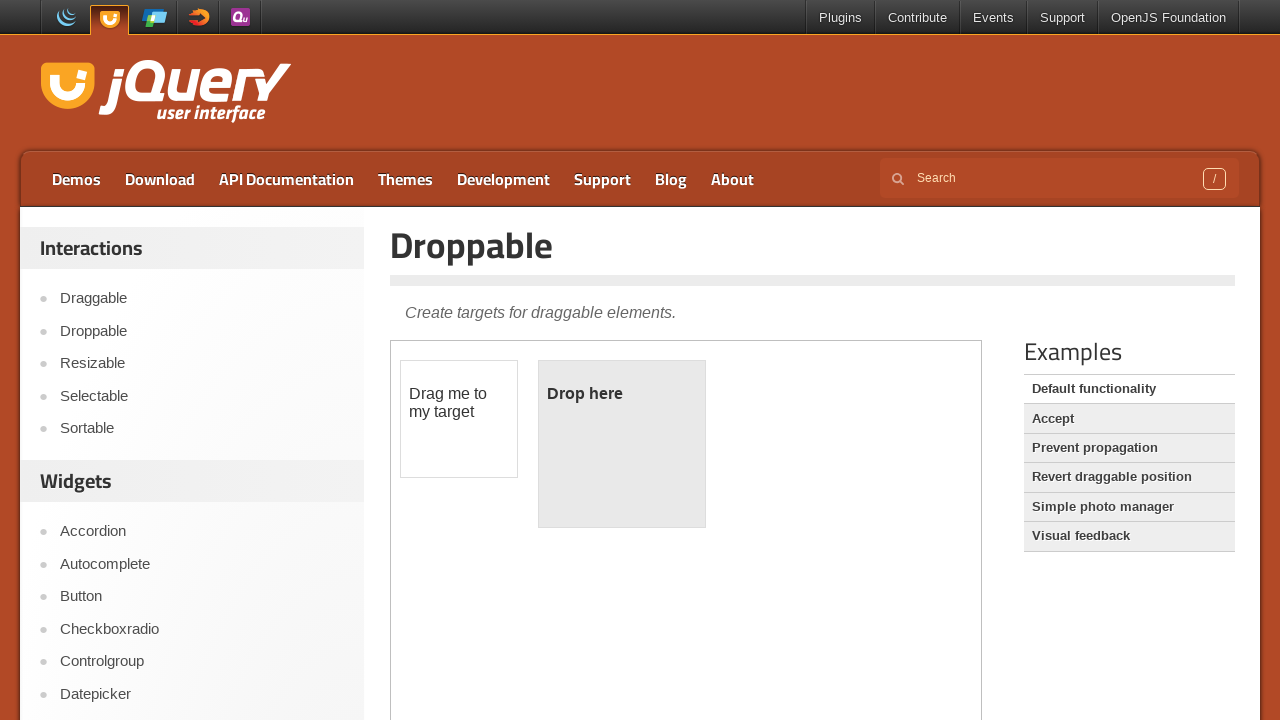

Located the draggable element within the iframe
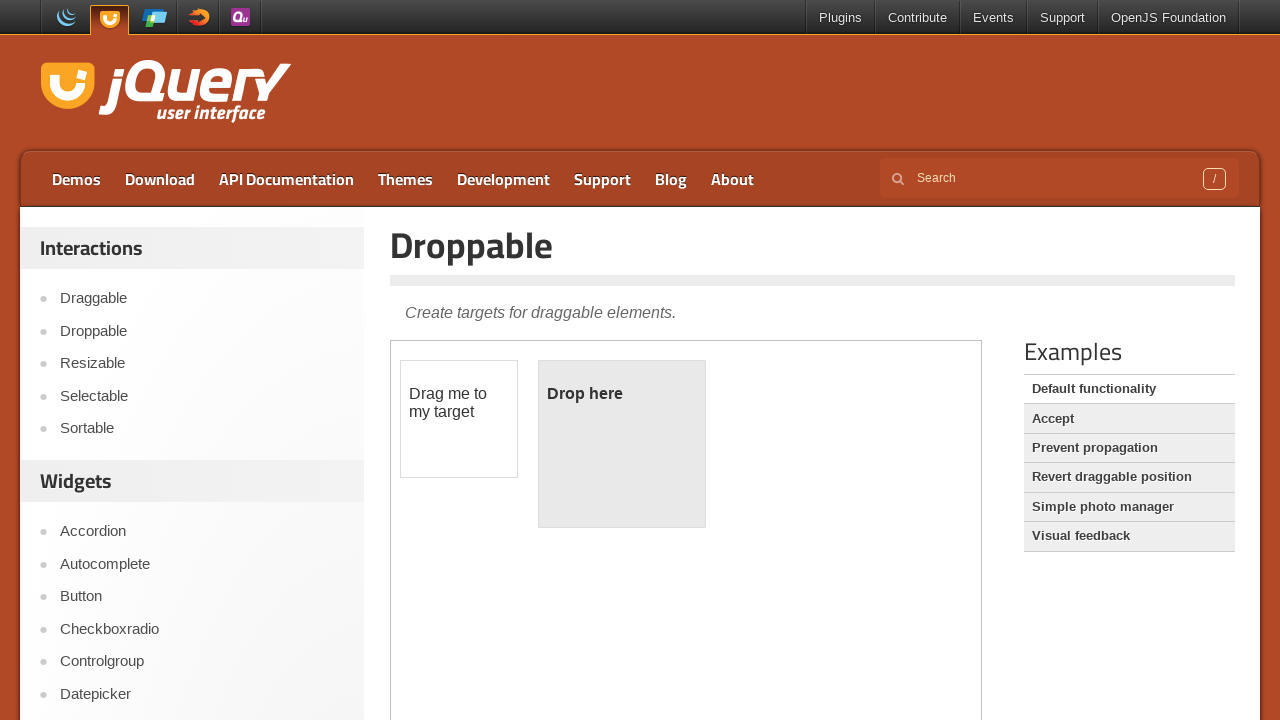

Located the droppable target element within the iframe
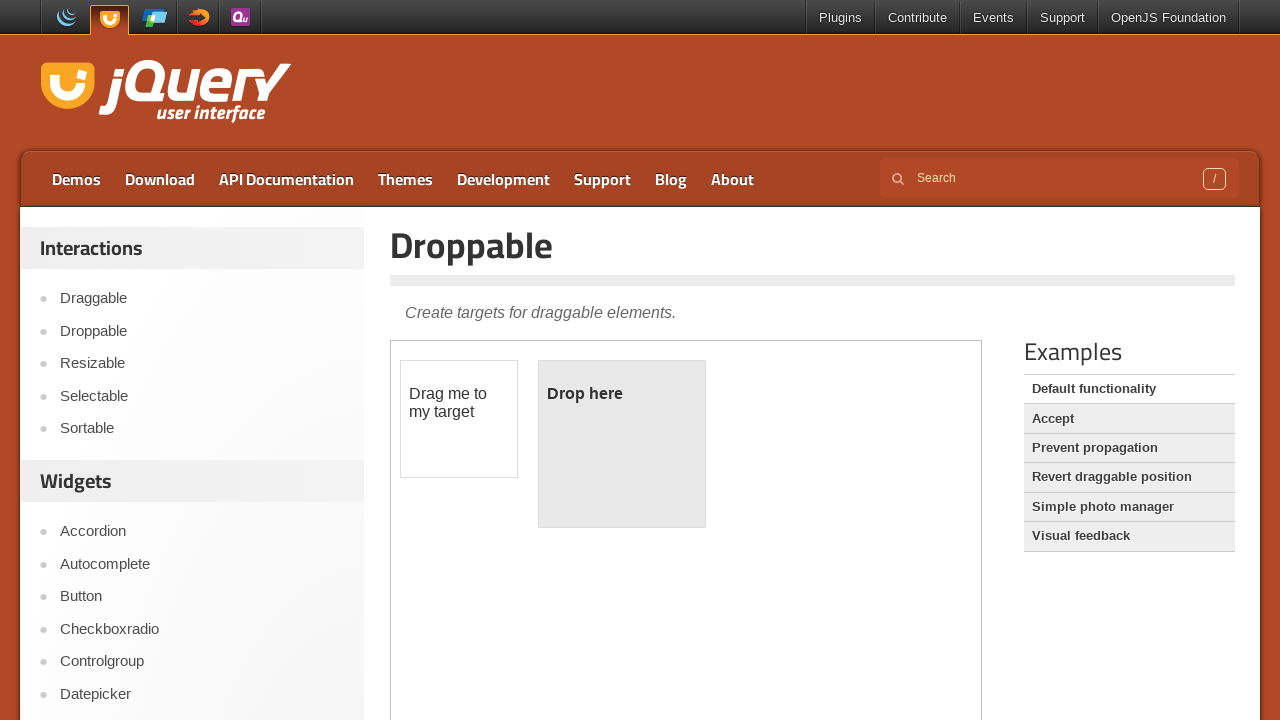

Dragged the draggable element to the droppable target at (622, 444)
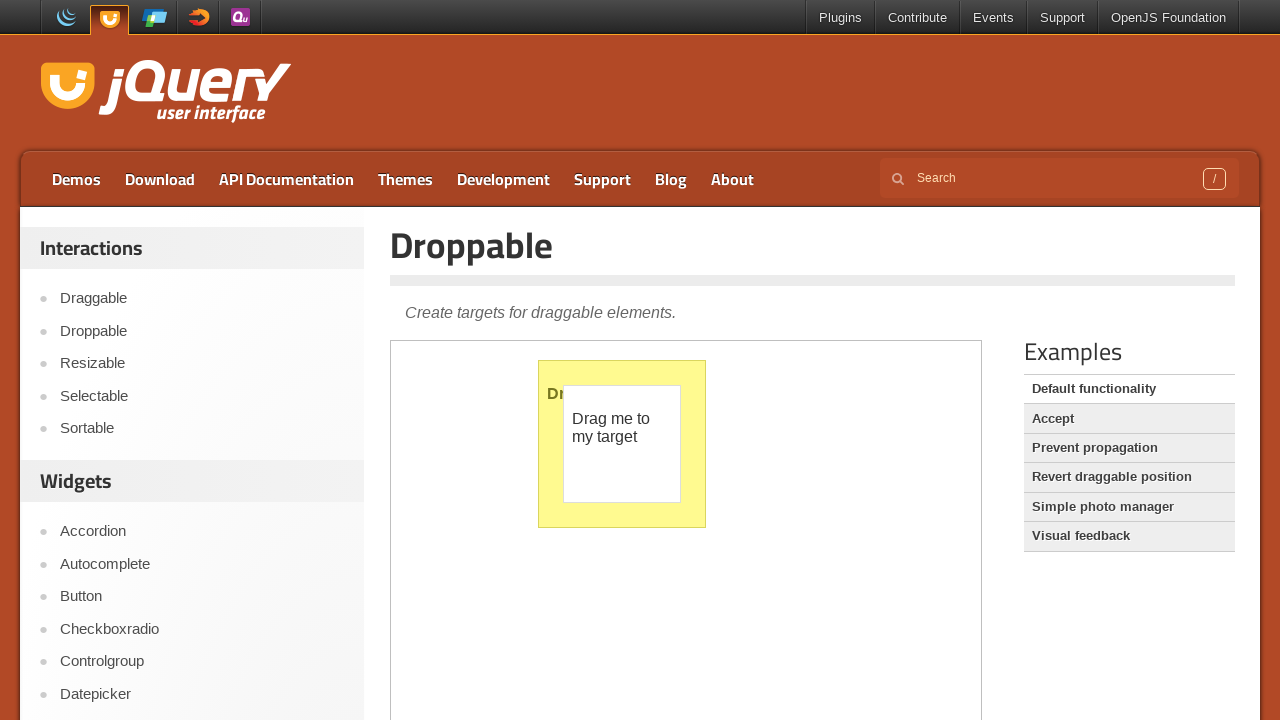

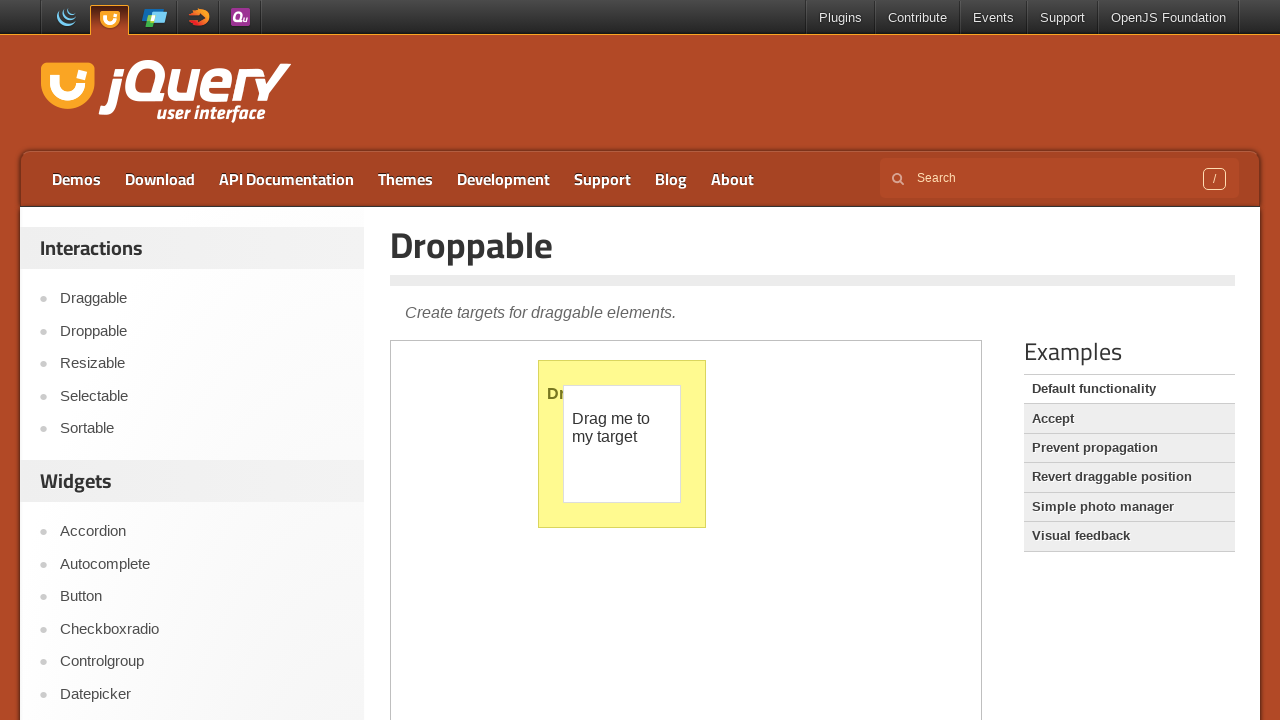